Automates searching for wild chickpea SNP data by selecting wild crop type, radio button, dropdowns, entering a gene ID, and submitting the search form.

Starting URL: https://cegresources.icrisat.org/cicerseq/?page_id=3605

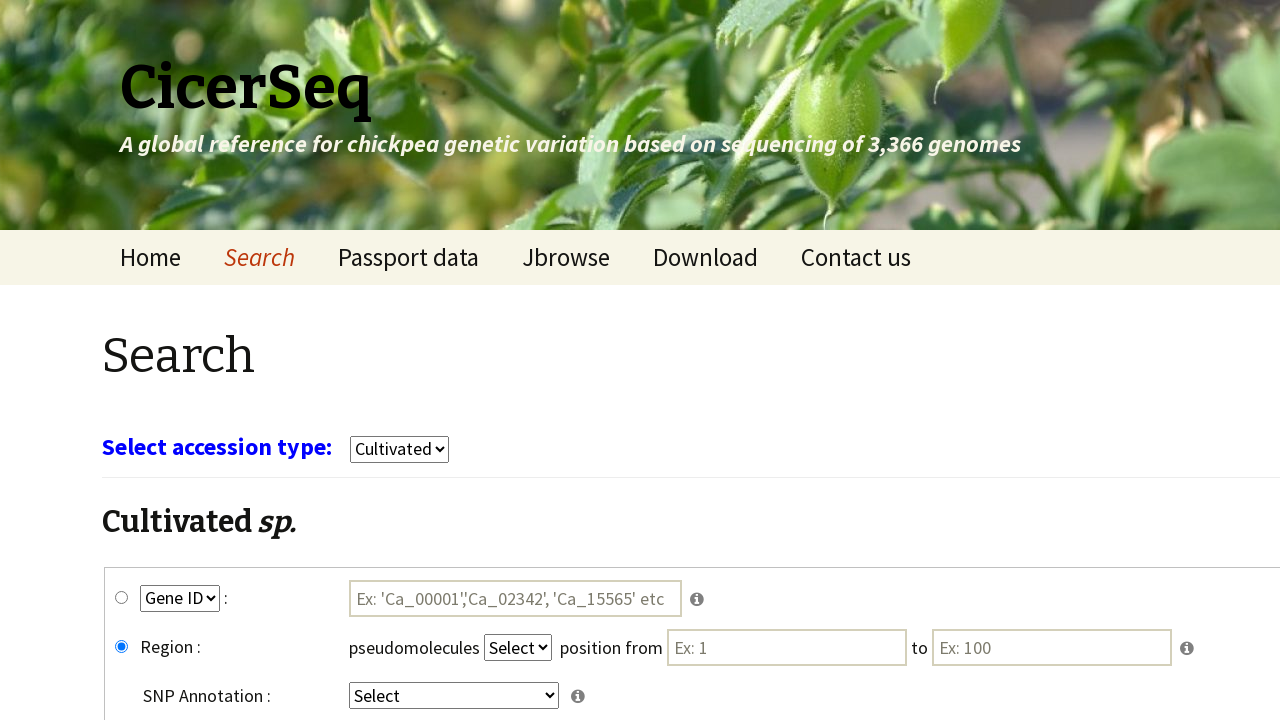

Waited 3 seconds for page to load
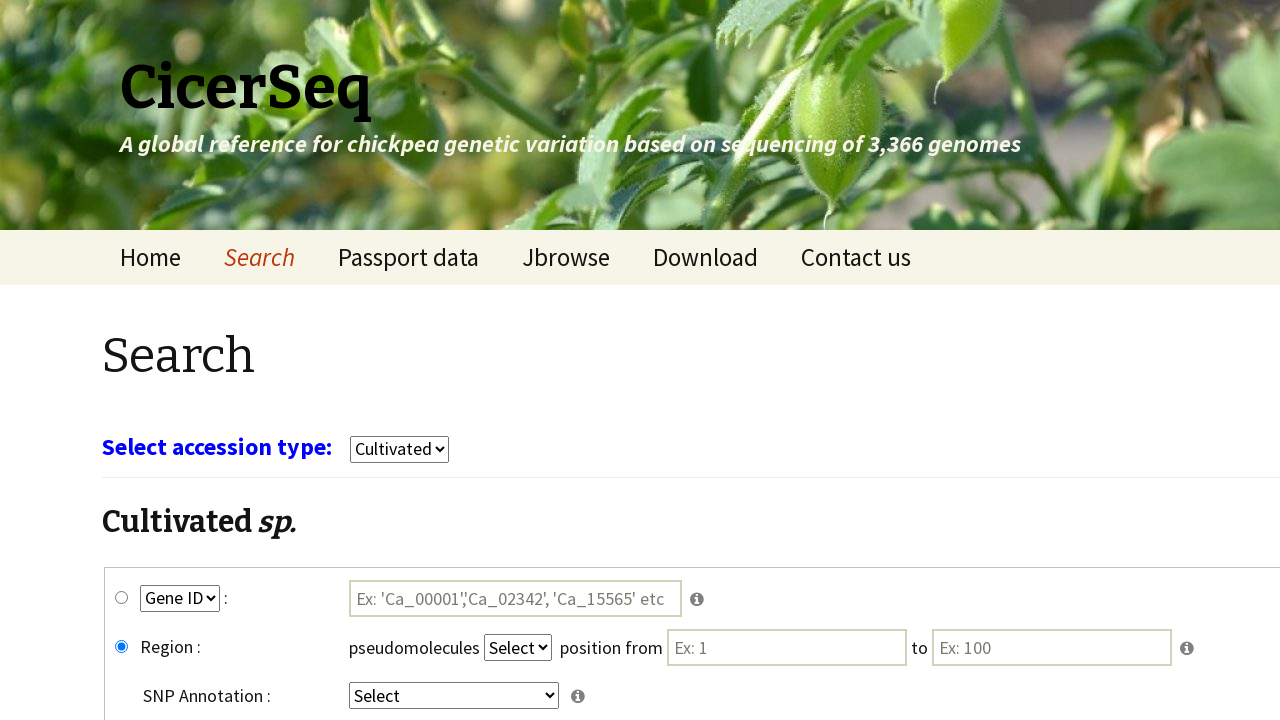

Selected 'wild' from crop type dropdown on select[name='select_crop']
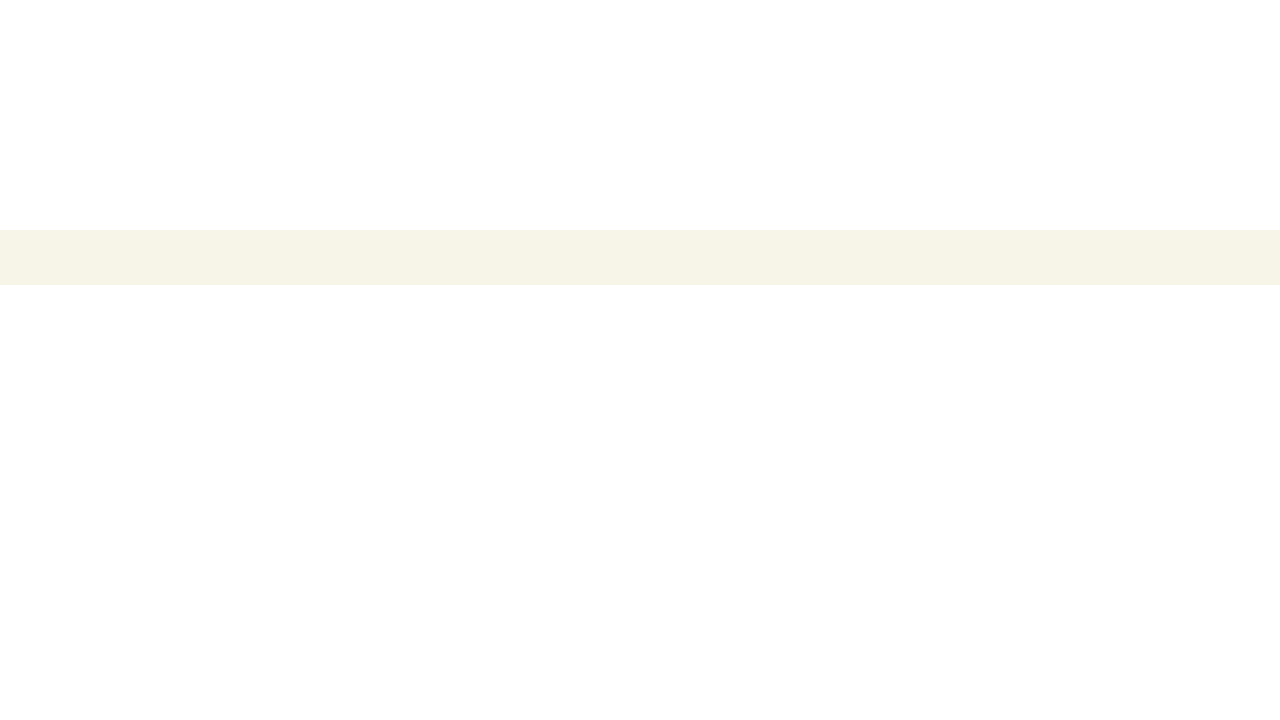

Clicked wgene_snp radio button at (122, 448) on #wgene_snp
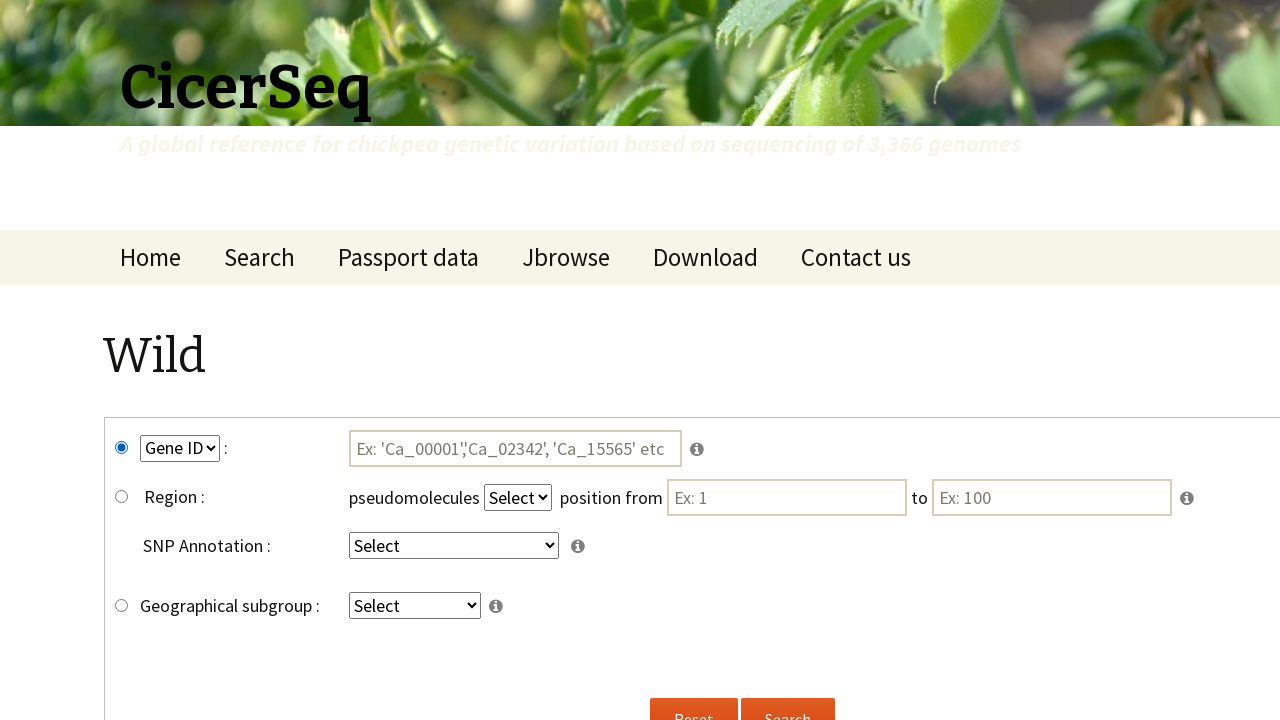

Selected 'GeneID' from key2 dropdown on select[name='key2']
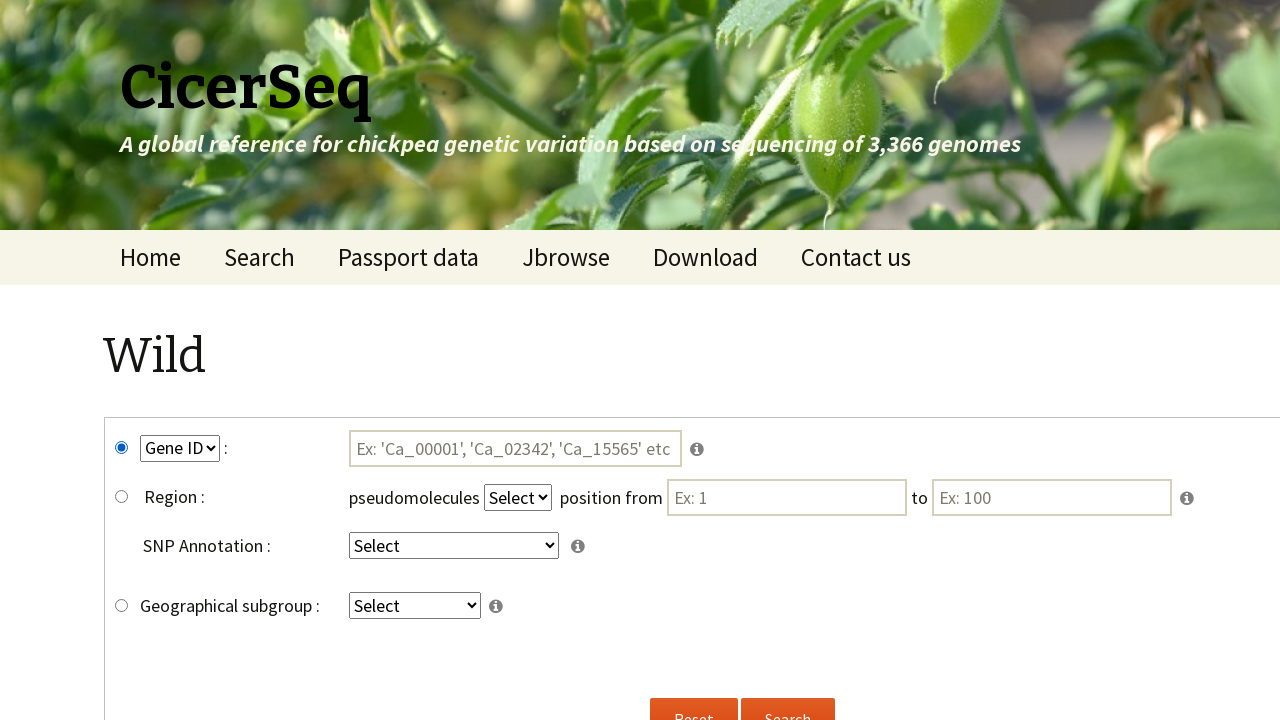

Selected 'intergenic' from key4 dropdown on select[name='key4']
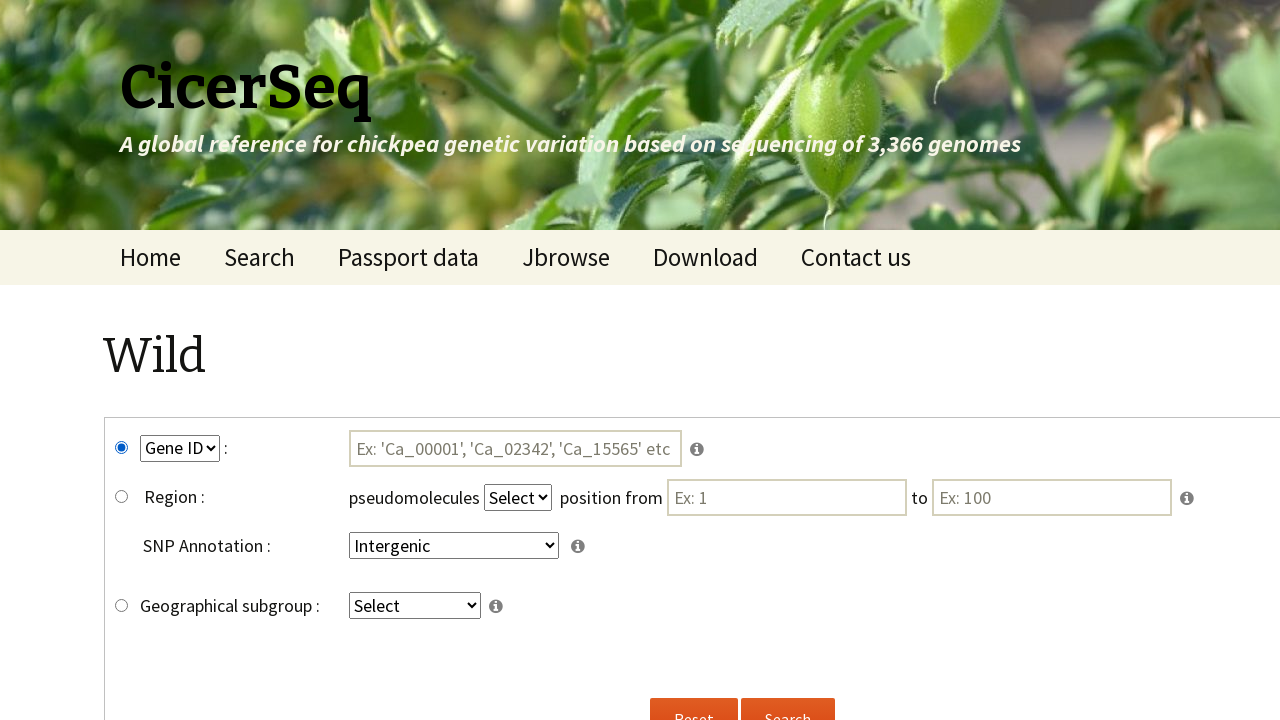

Entered gene ID 'Ca_00127' in search field on #tmp3
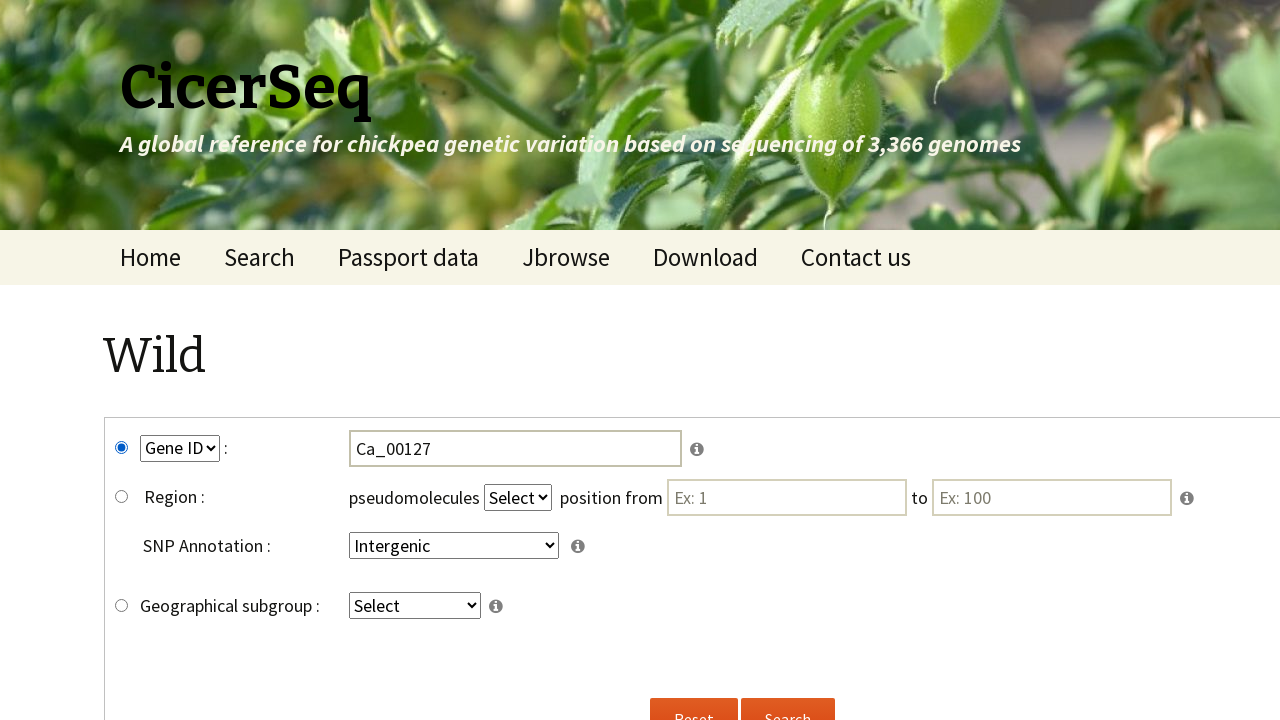

Clicked wild search button to submit form at (788, 698) on input[name='submitw']
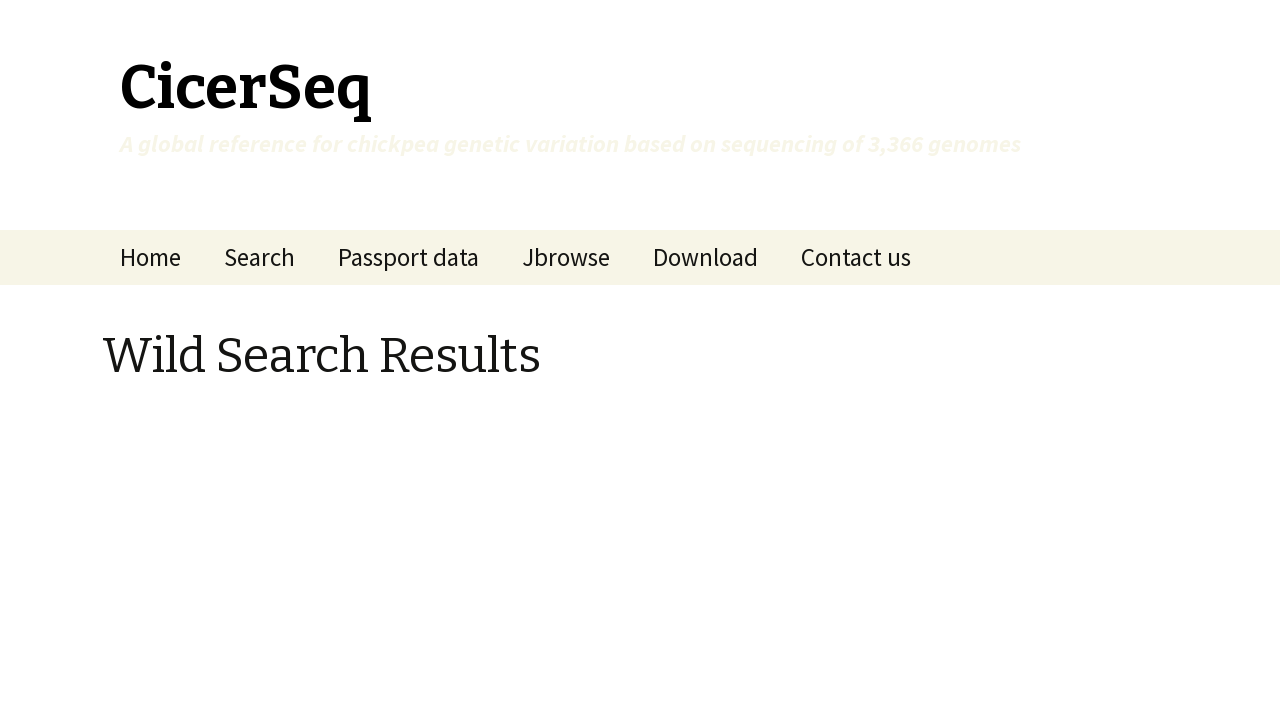

Waited 5 seconds for search results to load
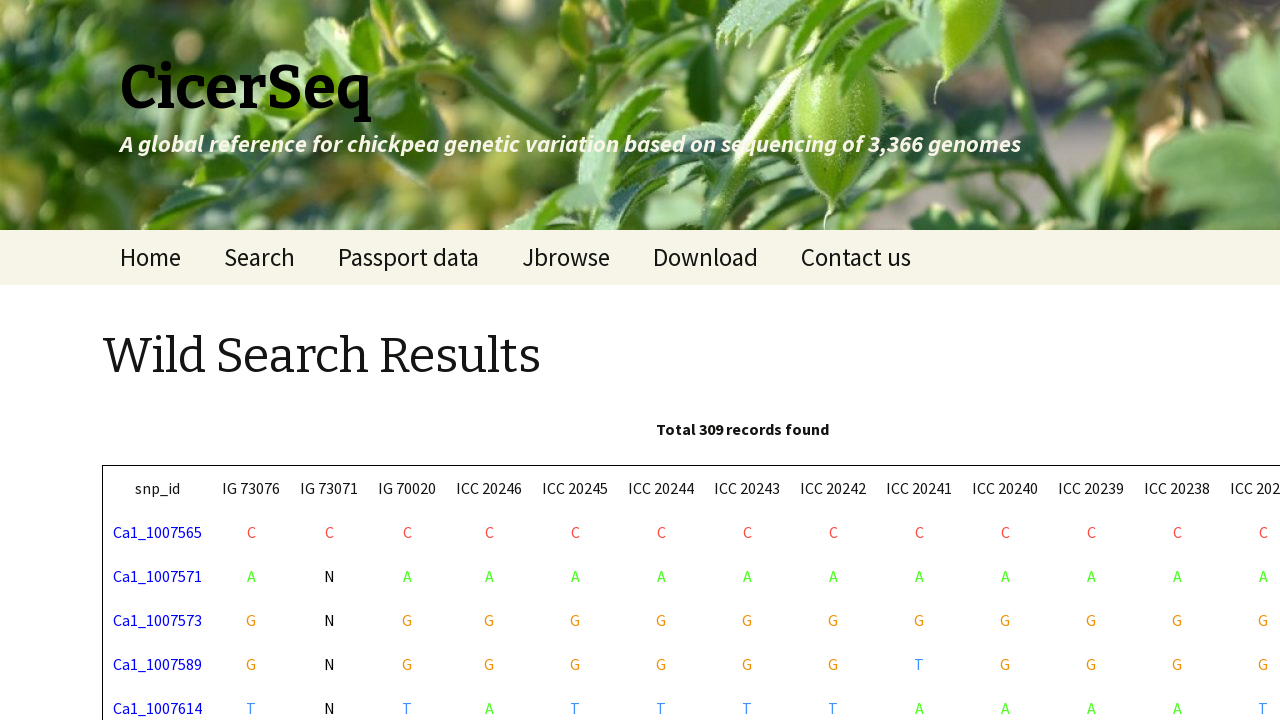

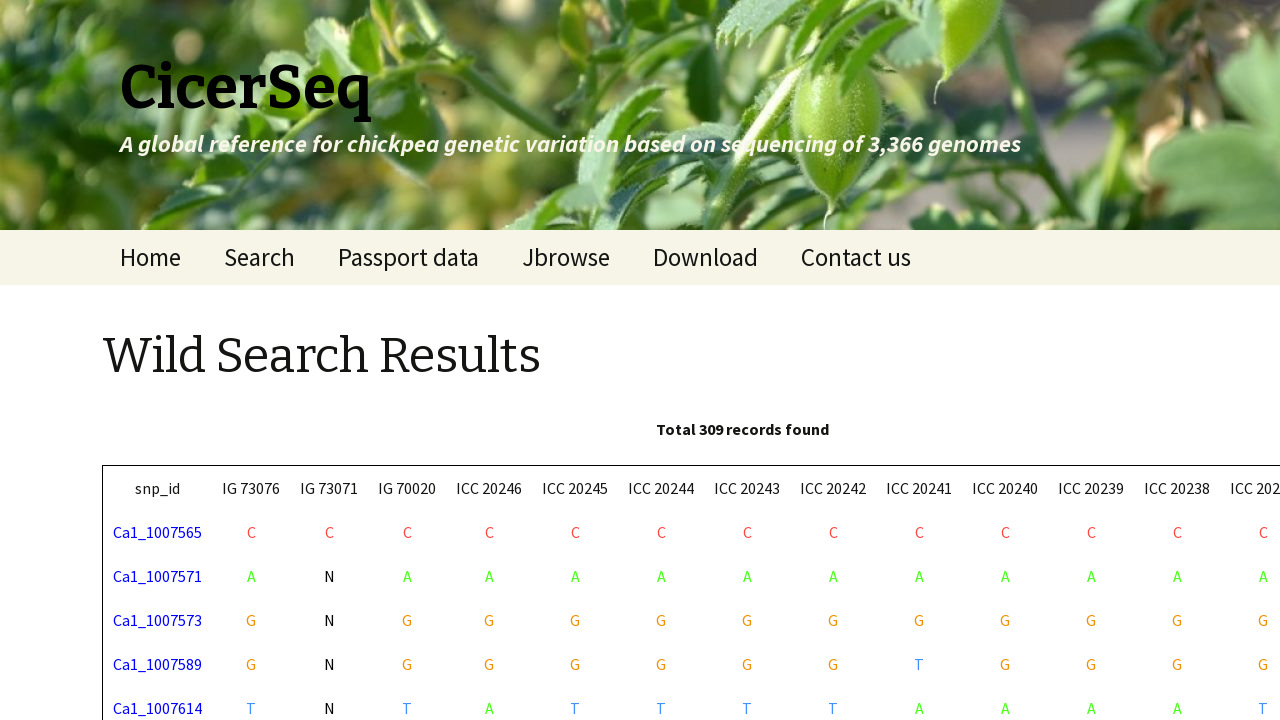